Tests opening a new tab, switching to it to retrieve text content, then closing the tab and returning to the original window

Starting URL: https://demoqa.com/browser-windows

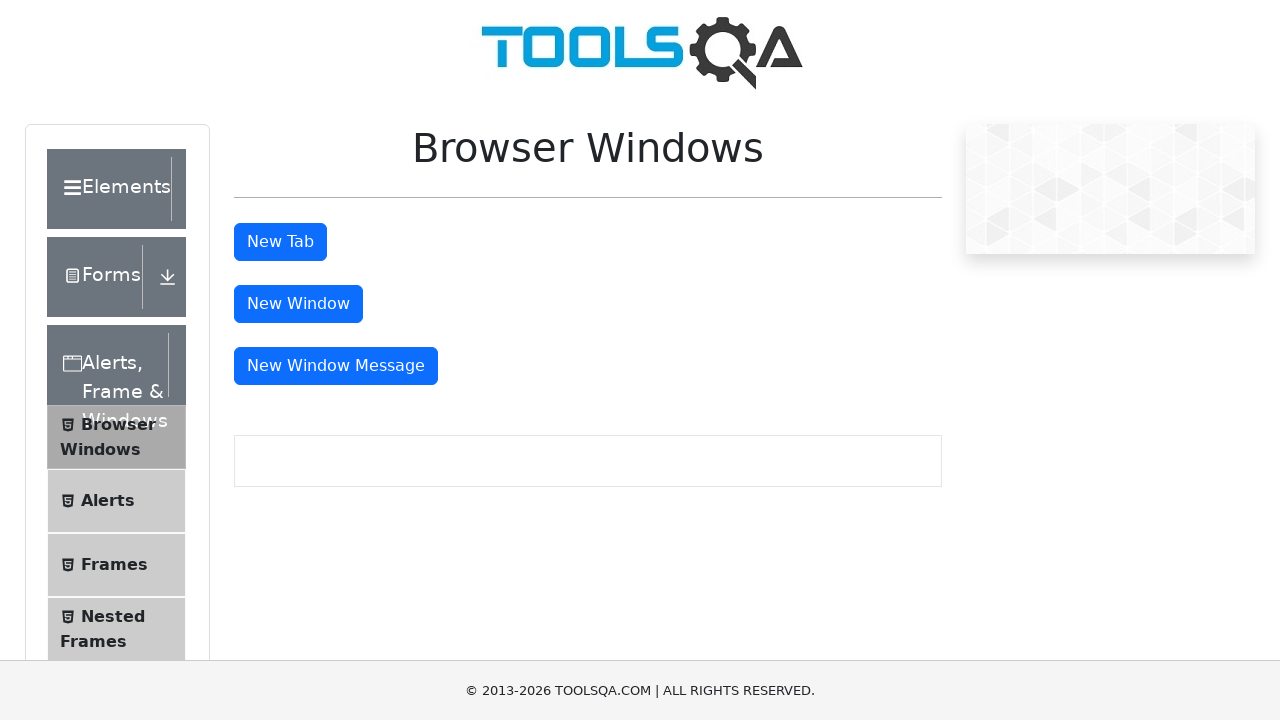

Clicked button to open new tab at (280, 242) on button#tabButton
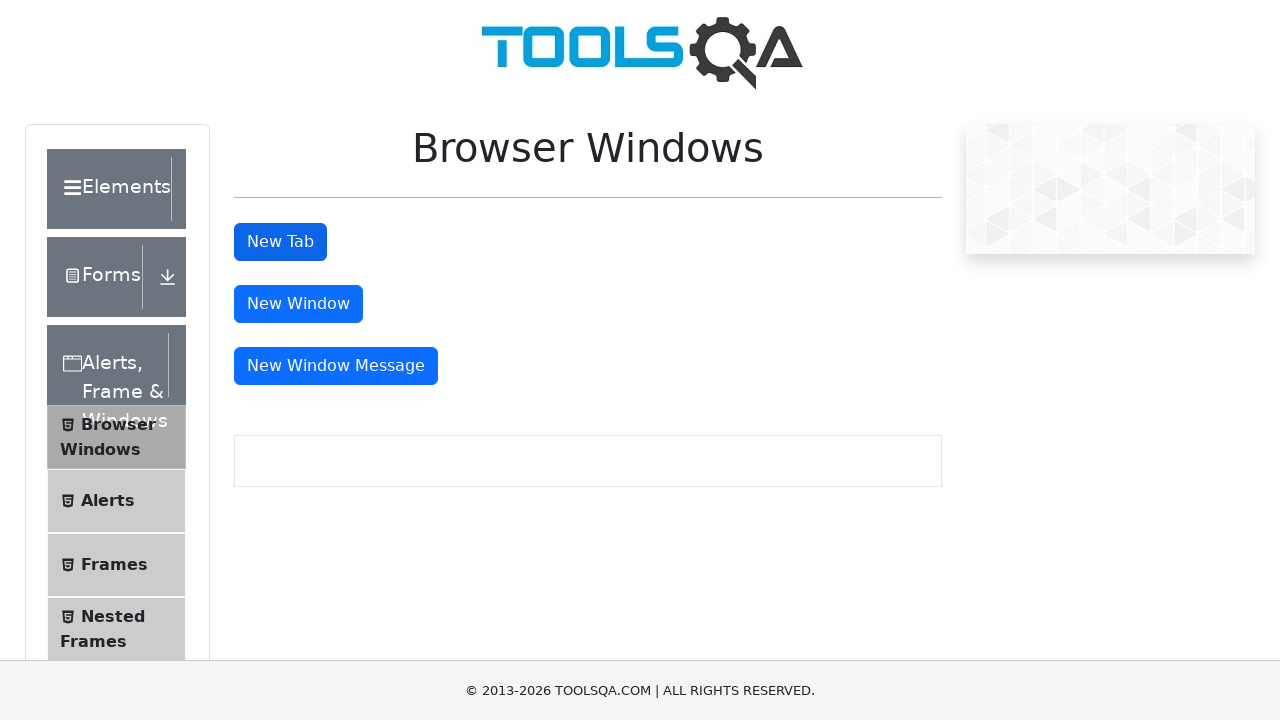

New tab loaded completely
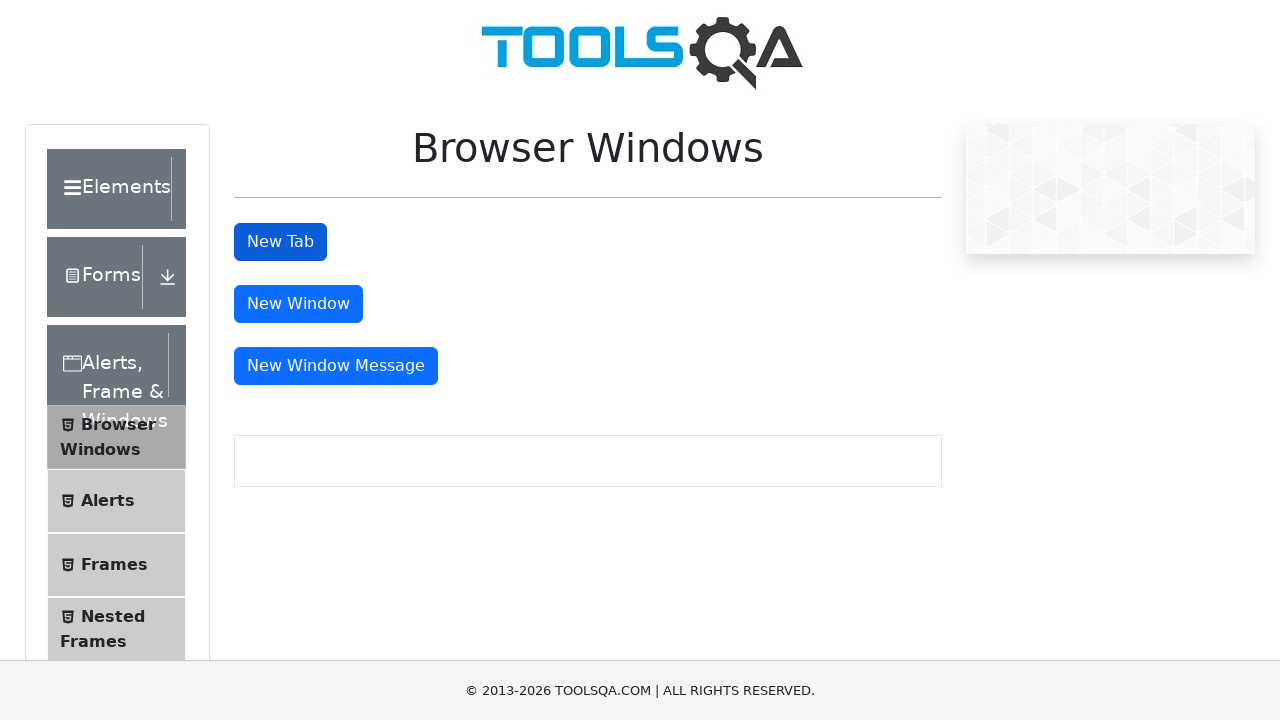

Switched to new tab
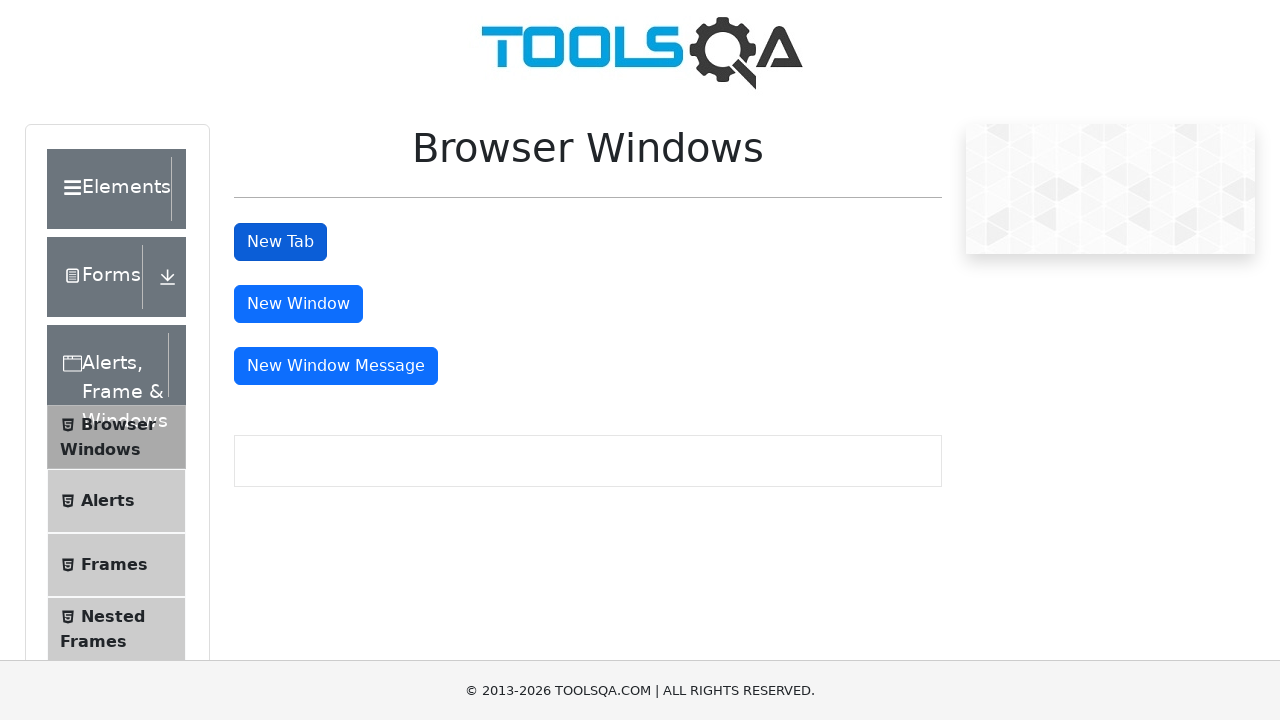

Sample heading element appeared in new tab
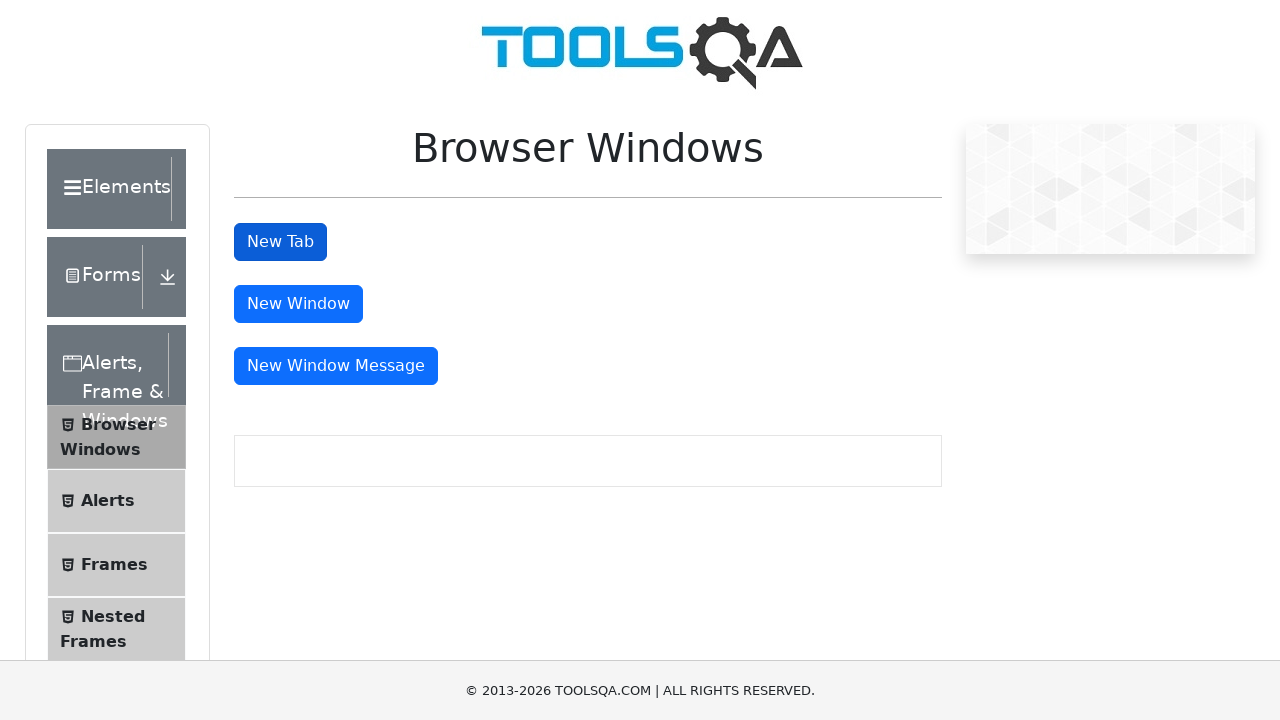

Retrieved text from new tab: 'This is a sample page'
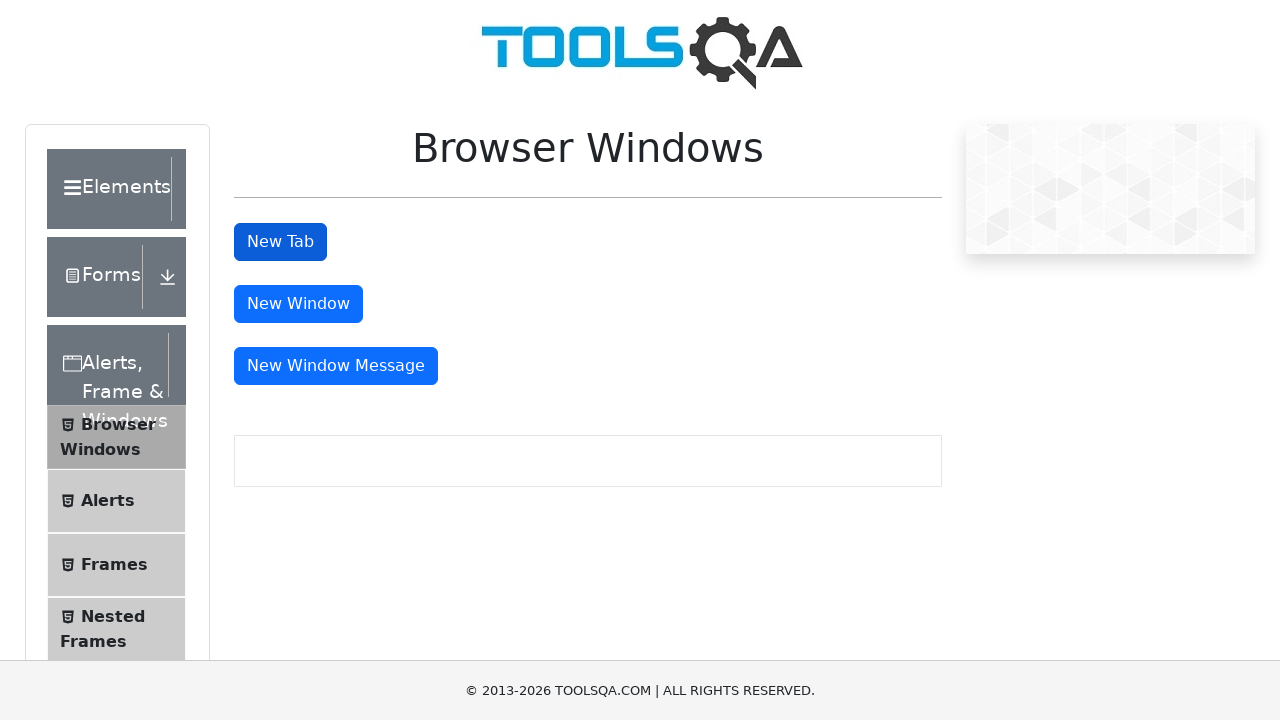

Closed new tab and returned to original window
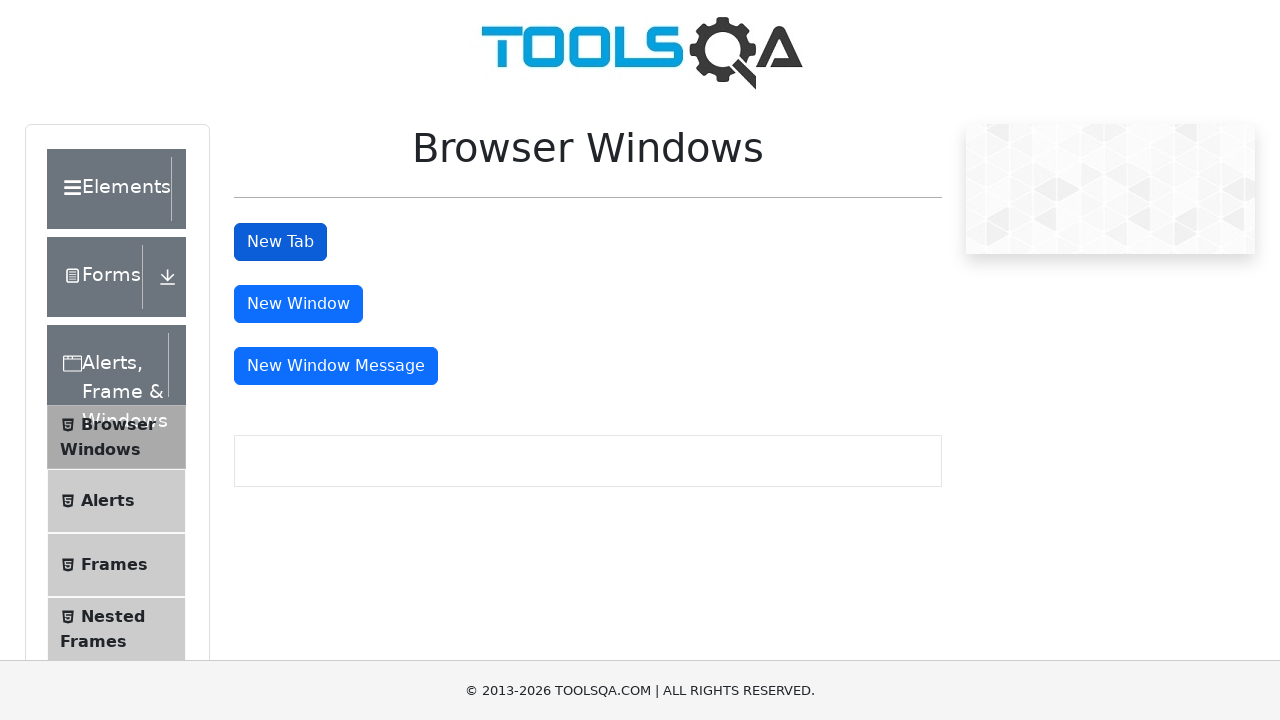

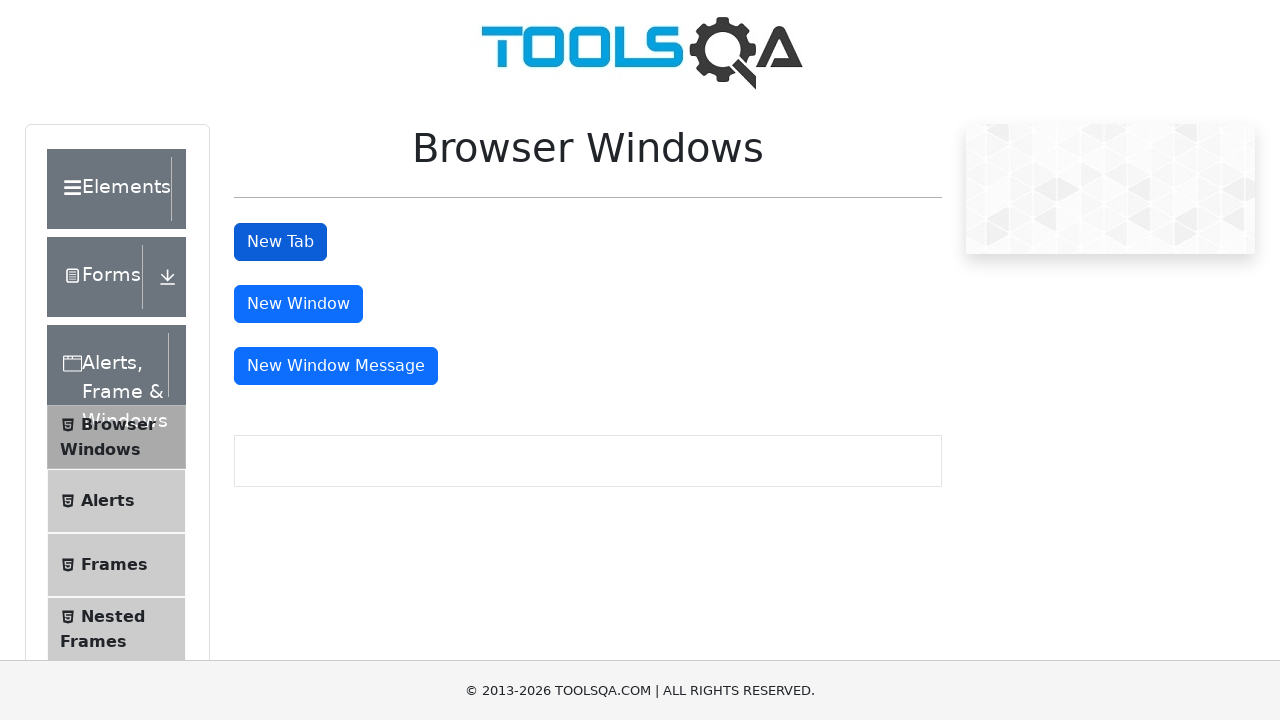